Tests employee form validation with 4-digit employee number, expecting validation error

Starting URL: https://elenarivero.github.io/Ejercicio2/index.html

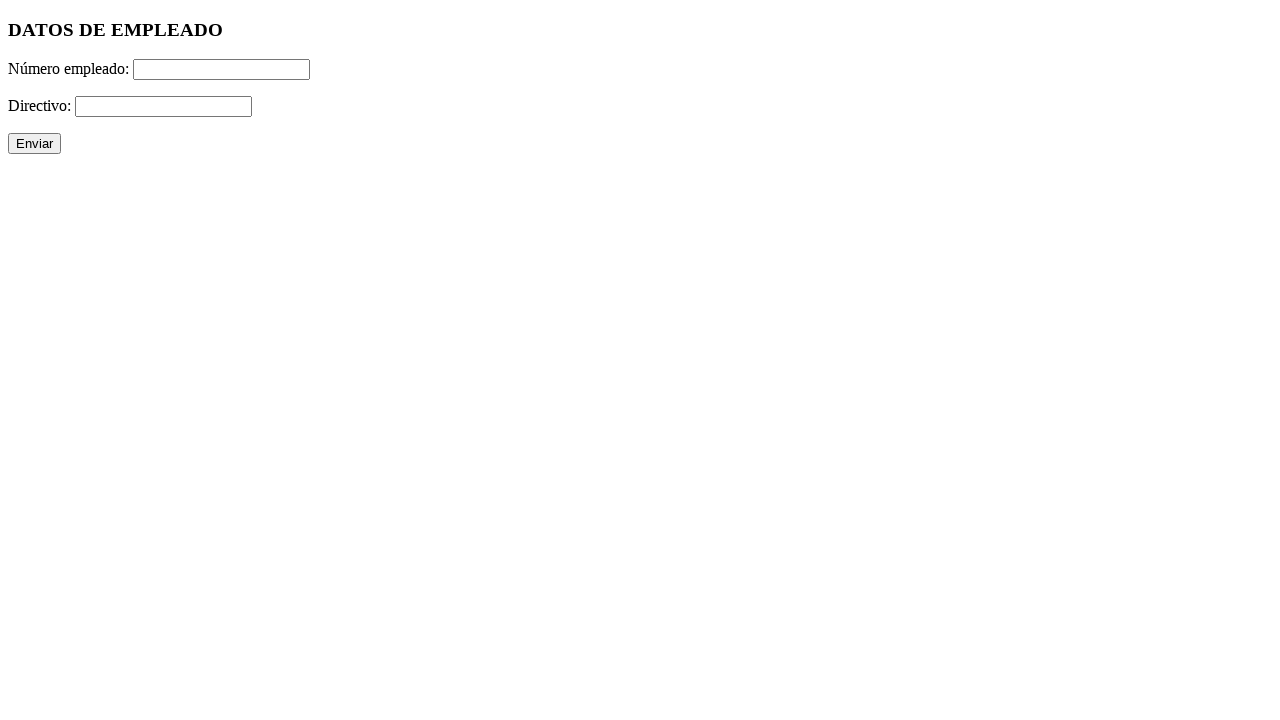

Filled employee number field with 4-digit value '1234' on #numero
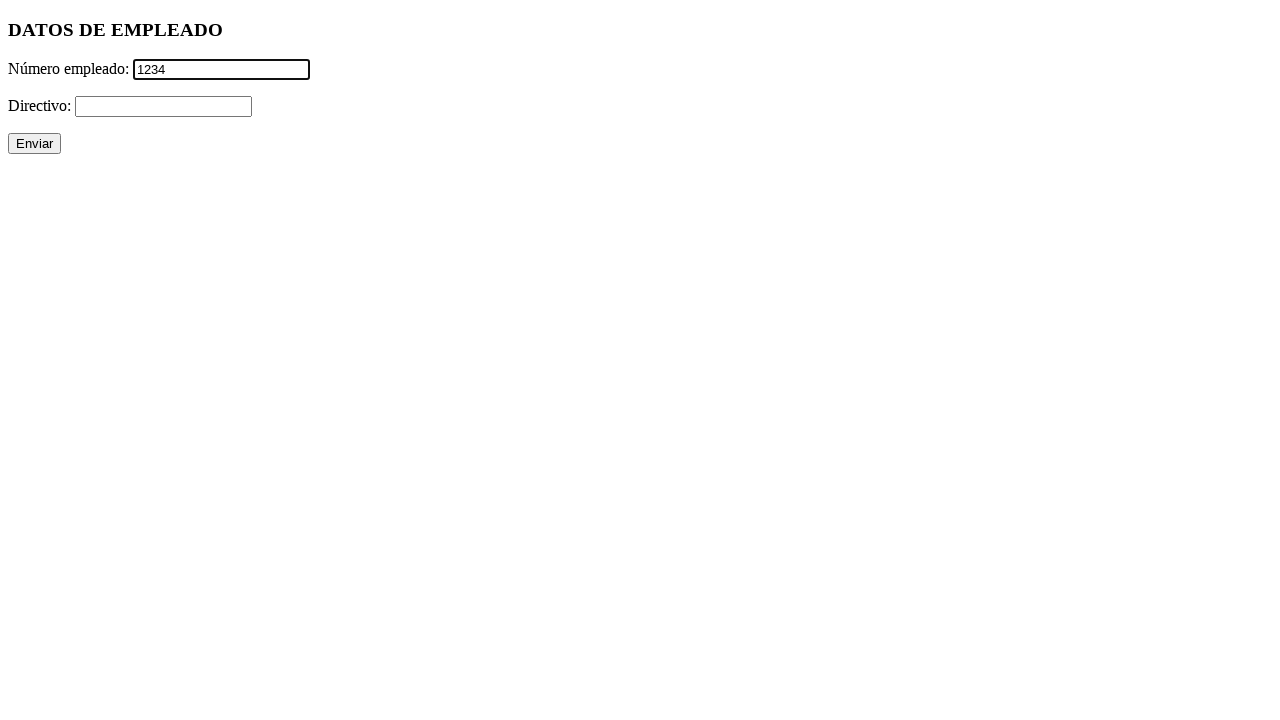

Filled directivo field with '+' on #directivo
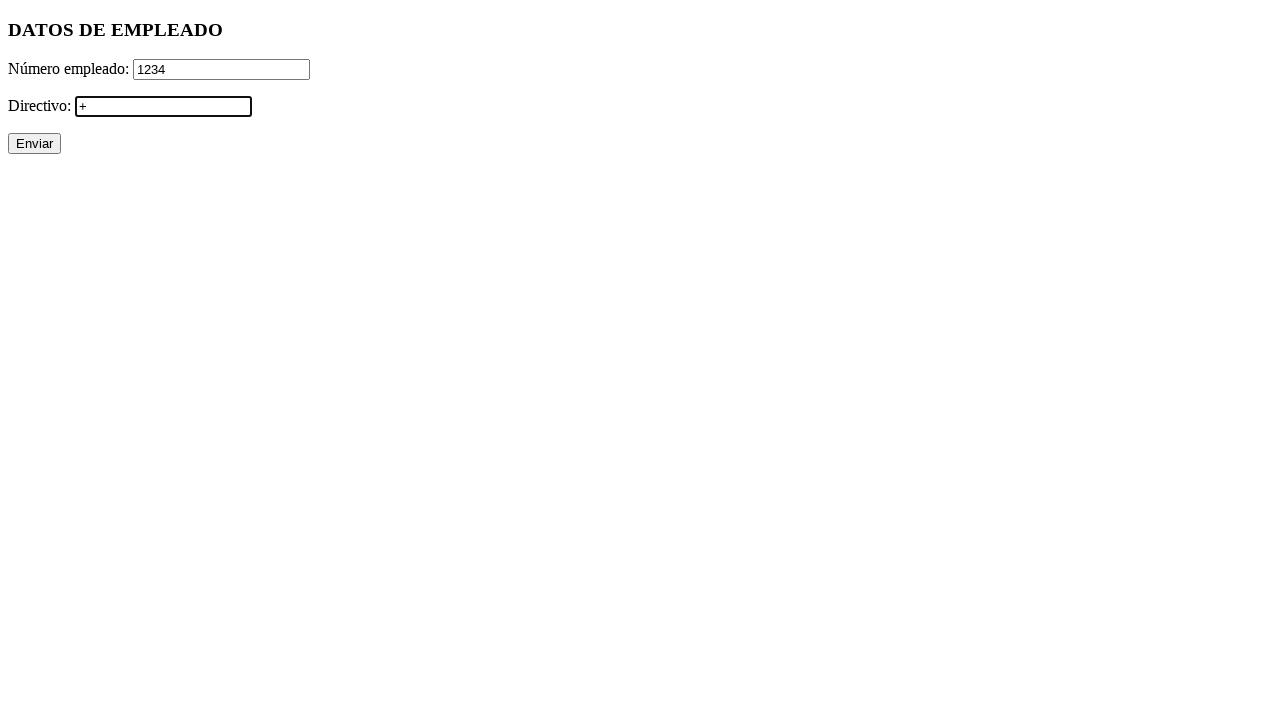

Clicked Enviar (submit) button at (34, 144) on input[value='Enviar']
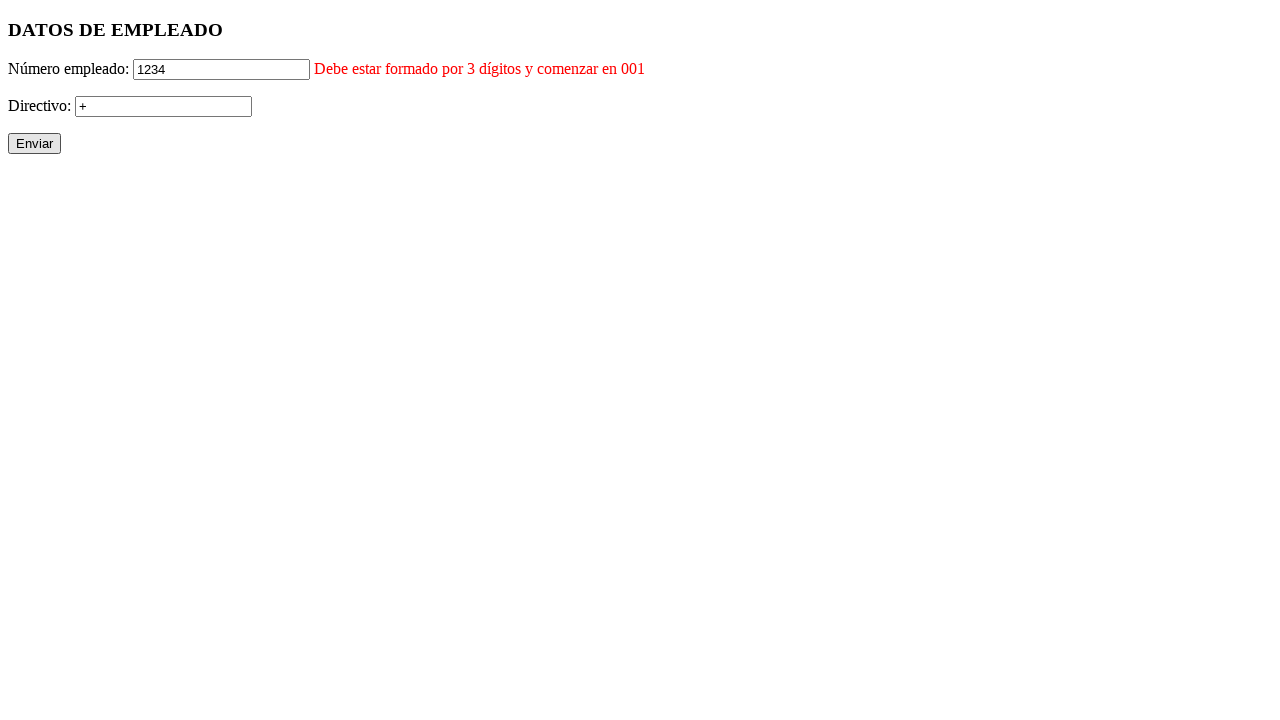

Validation error message appeared for invalid employee number
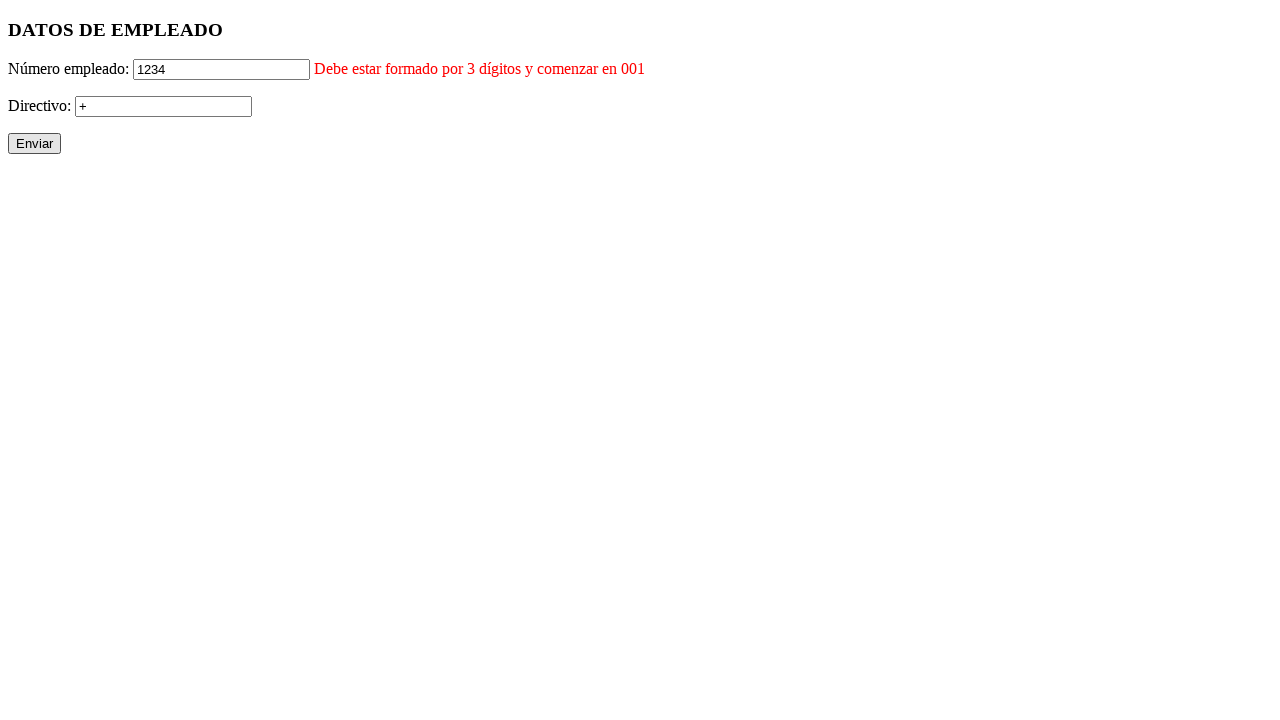

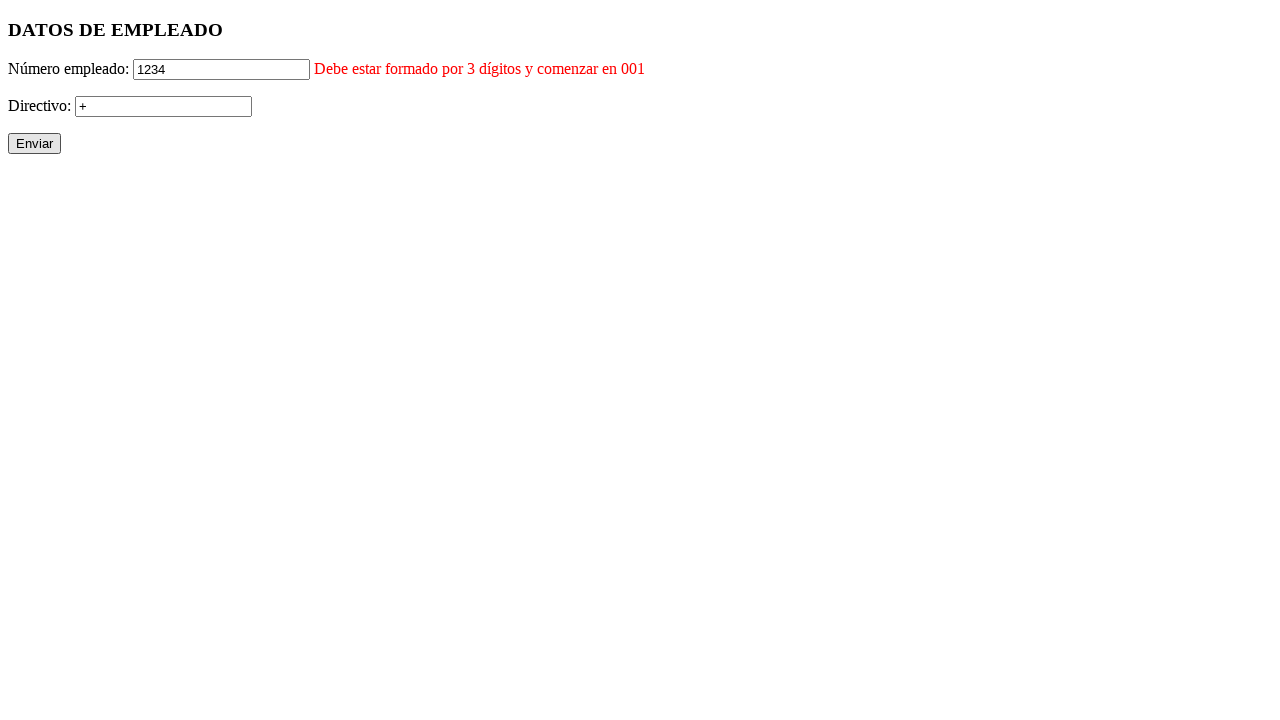